Tests multi-window handling by clicking a link that opens a new window, switching to the child window, then switching back to the parent window and verifying the content

Starting URL: https://the-internet.herokuapp.com/windows

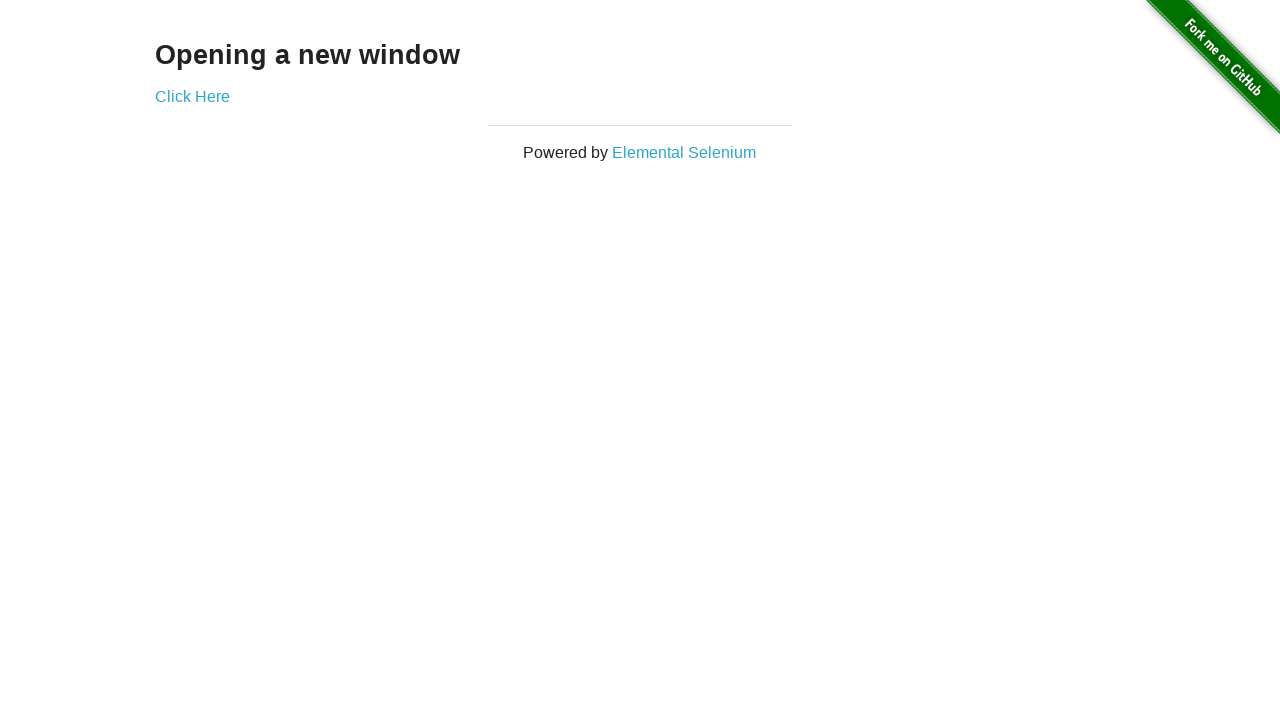

Navigated to the Windows test page
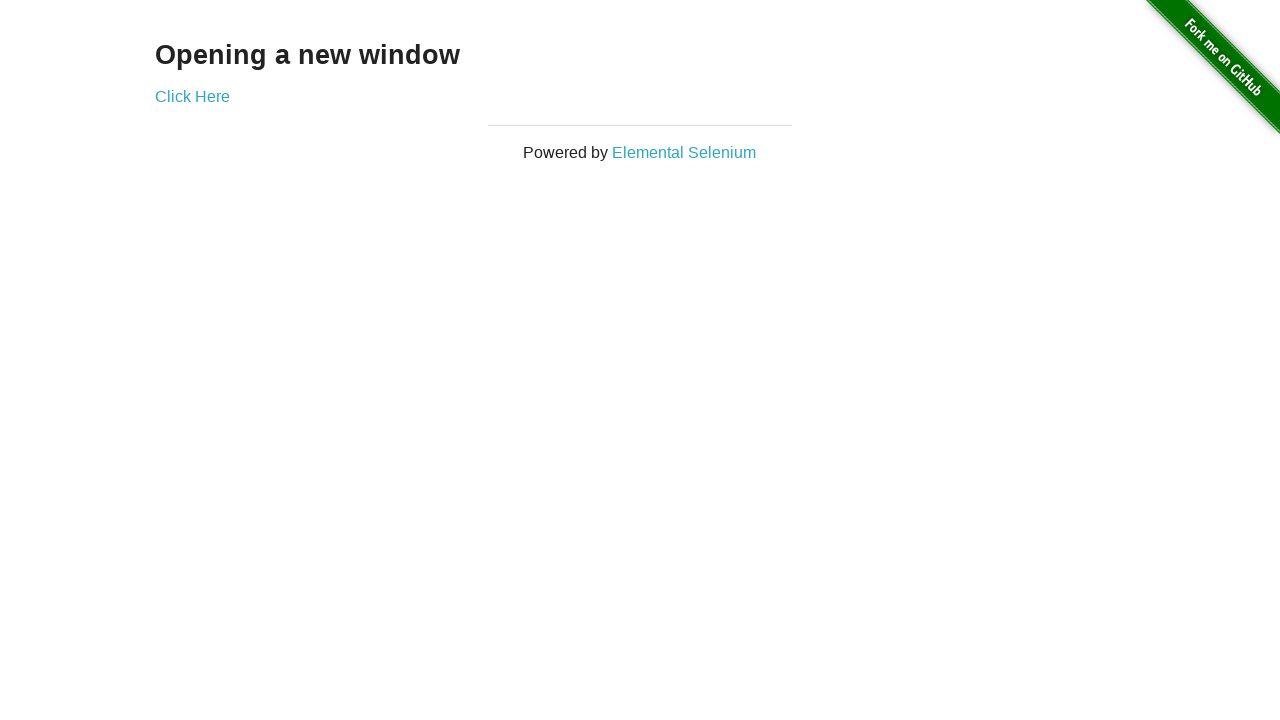

Clicked link to open a new window at (192, 96) on text=Click Here
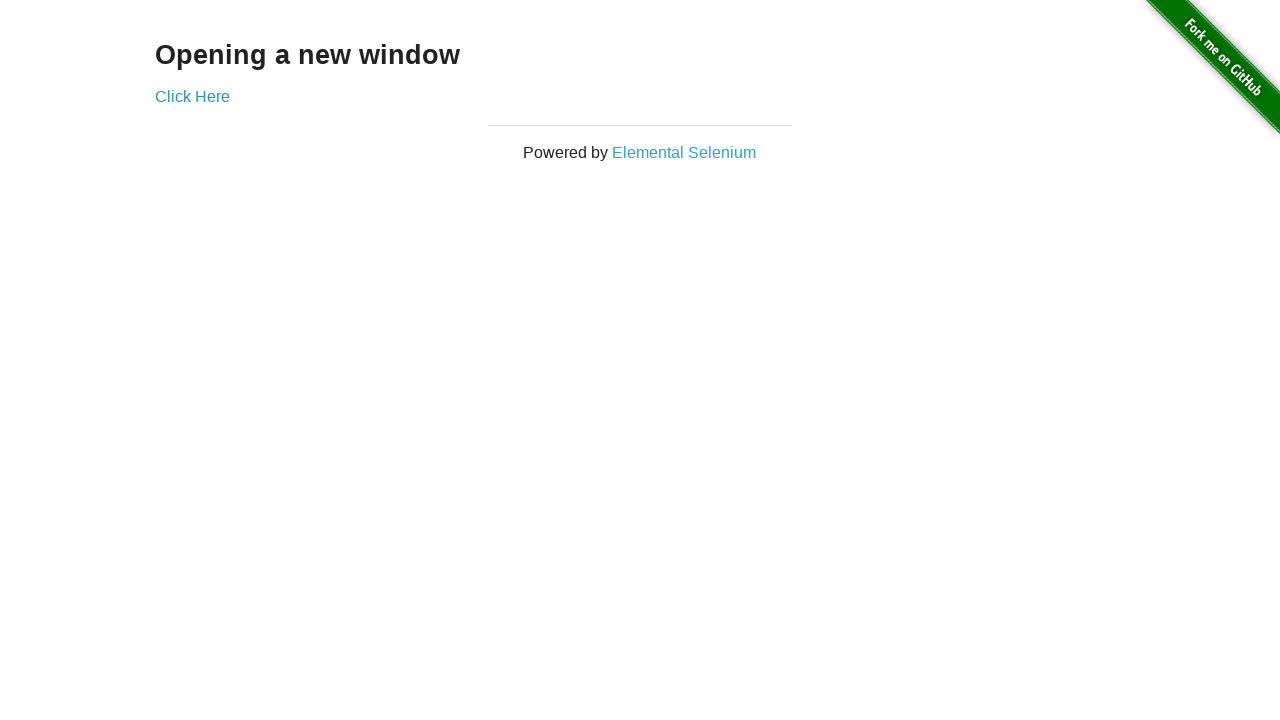

Captured new child window
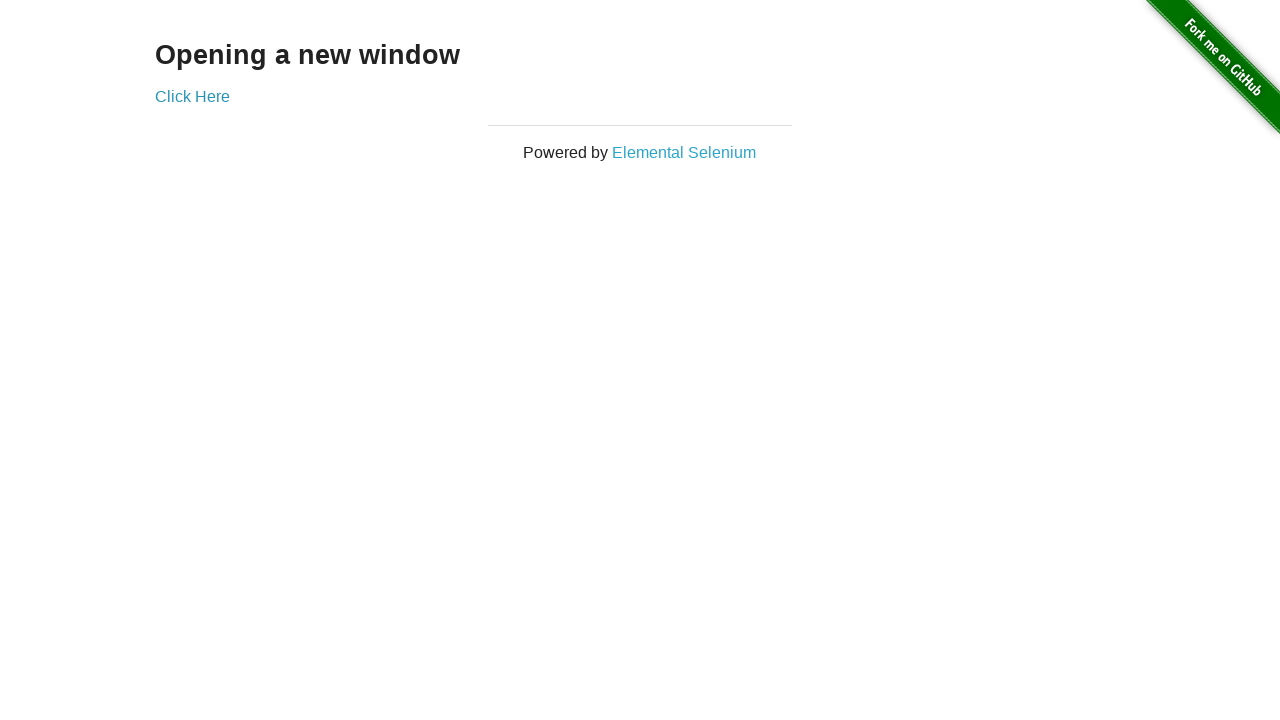

Child window loaded and h3 element is visible
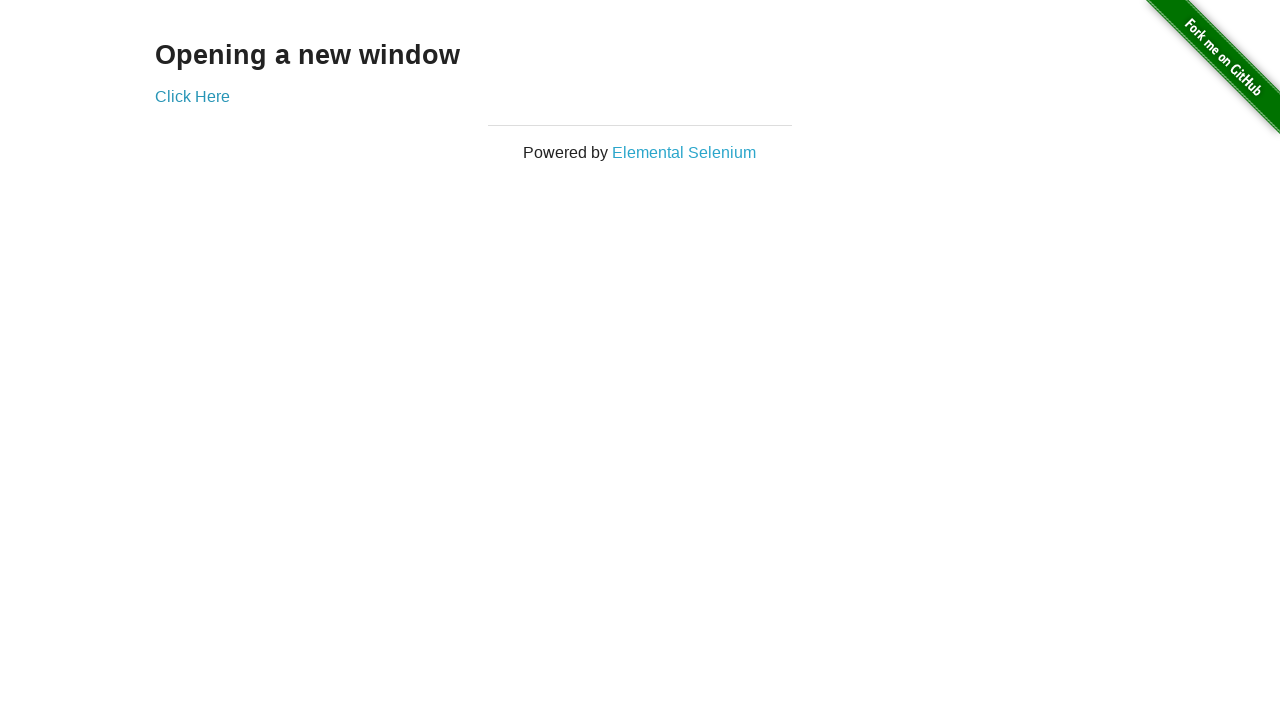

Closed the child window
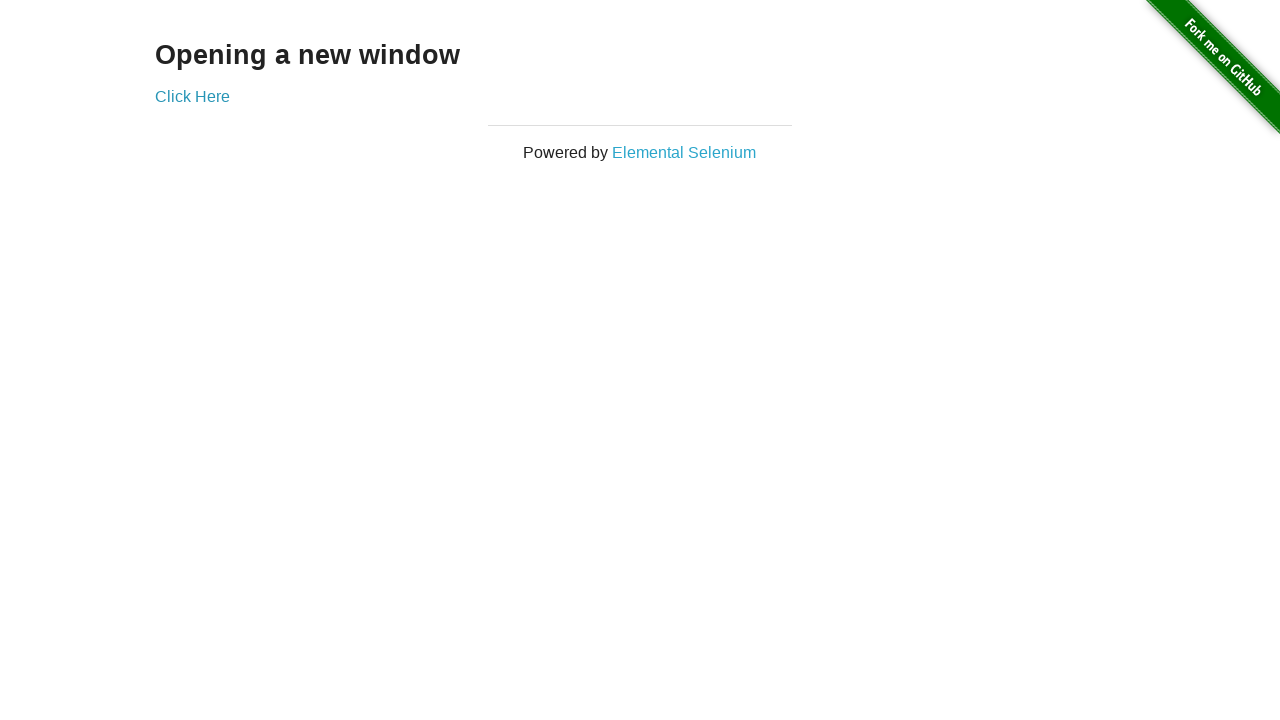

Parent window is still visible with h3 element
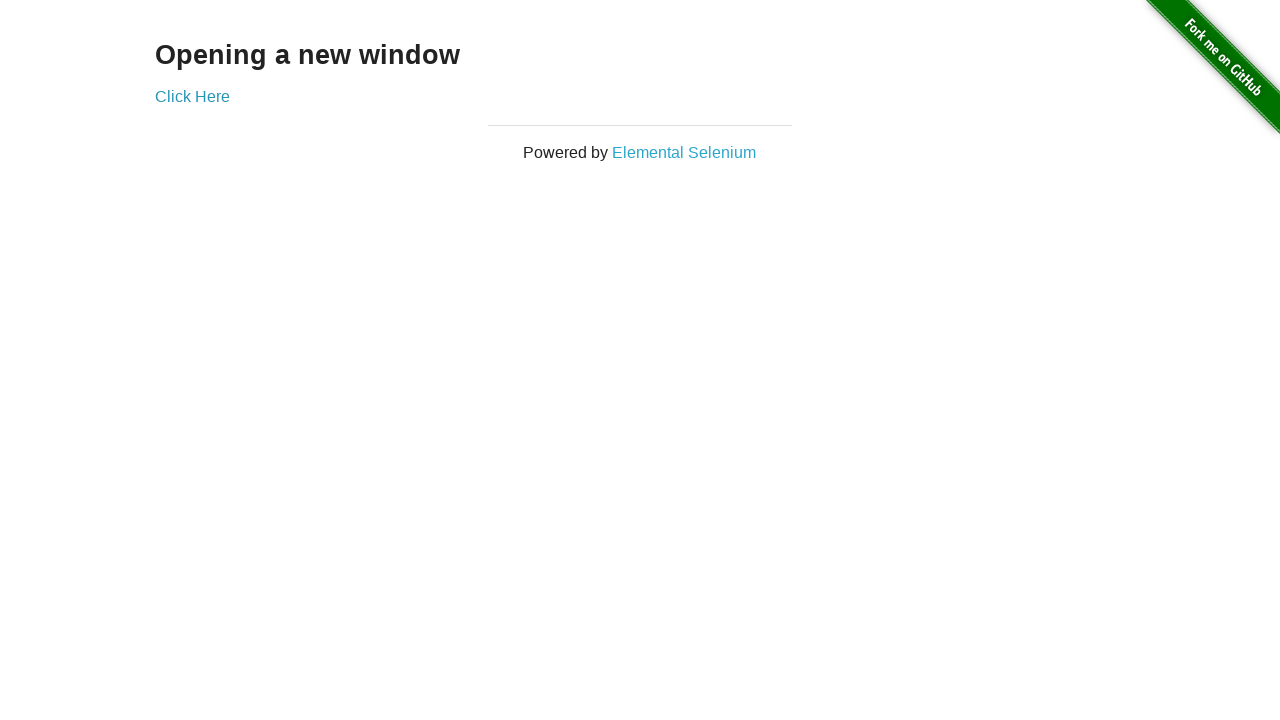

Verified parent window h3 content is 'Opening a new window'
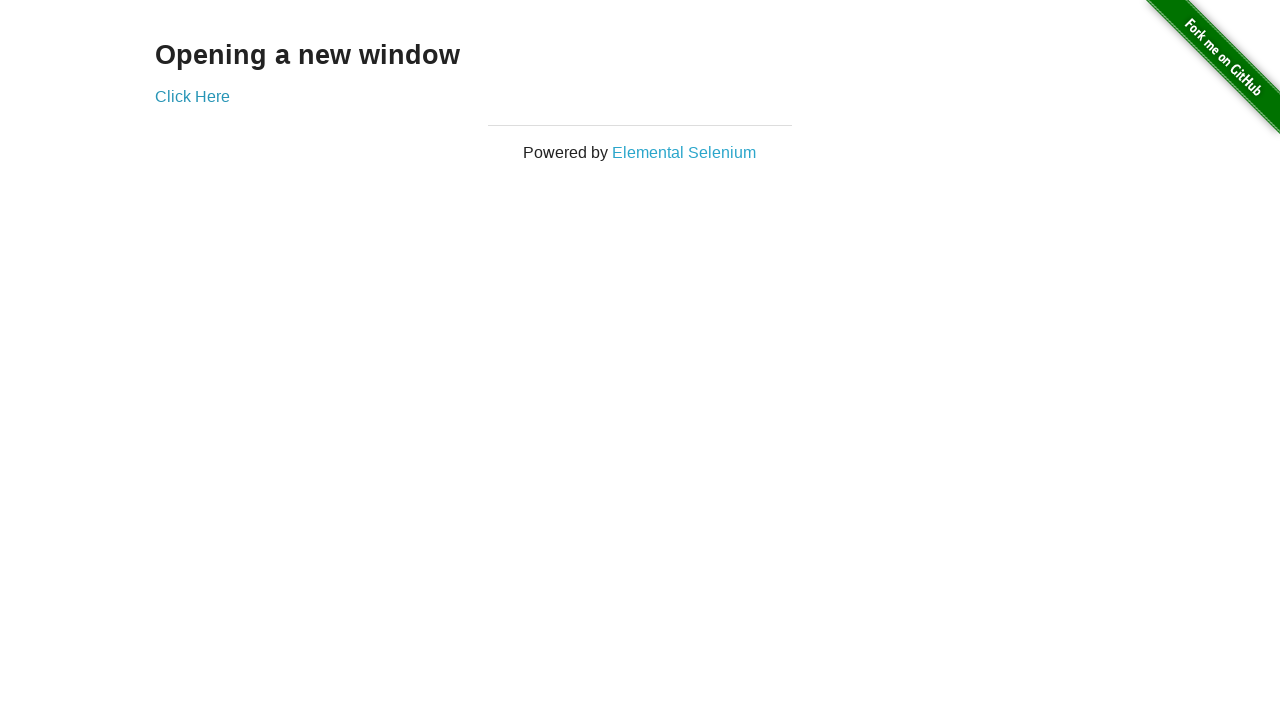

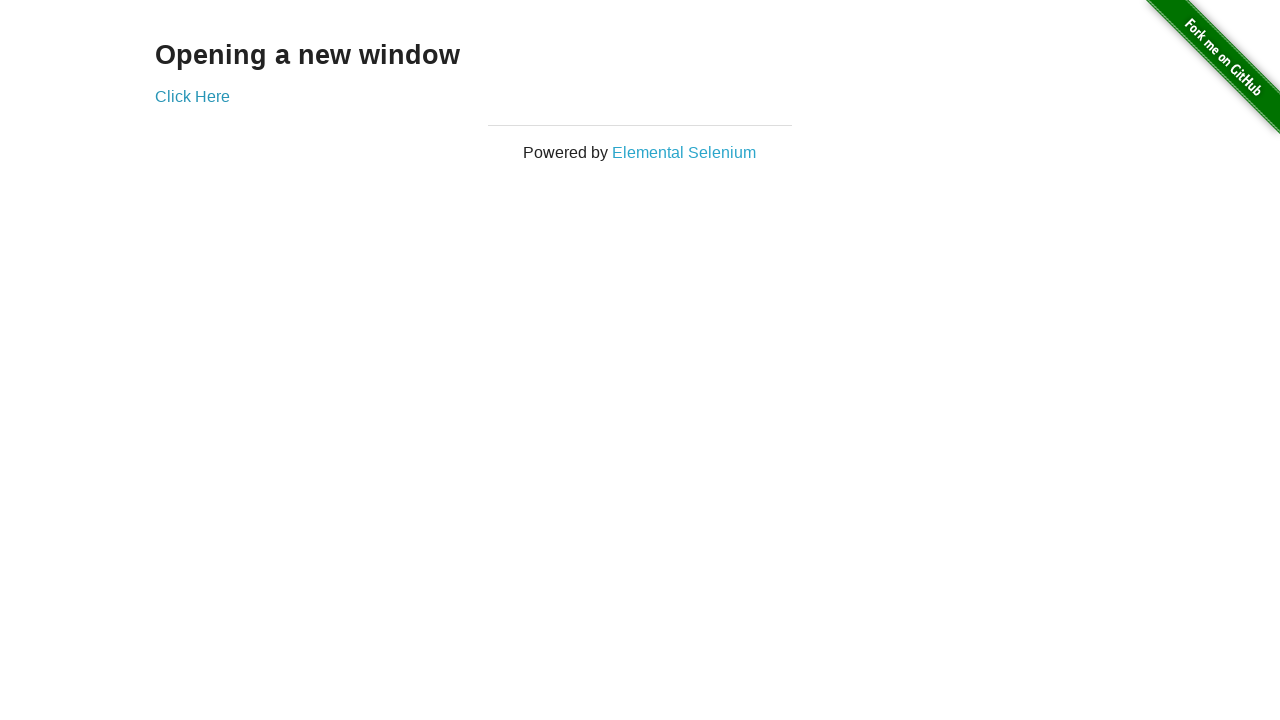